Tests that todo data persists after page reload

Starting URL: https://demo.playwright.dev/todomvc

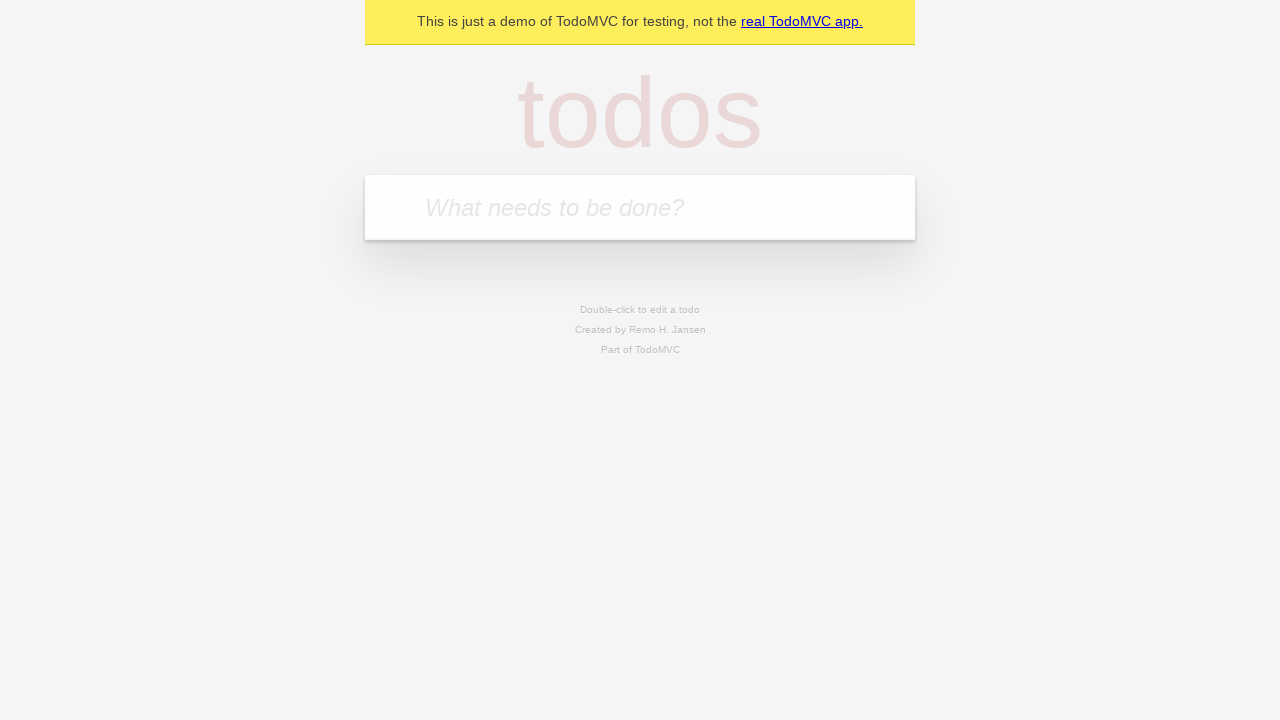

Located the 'What needs to be done?' input field
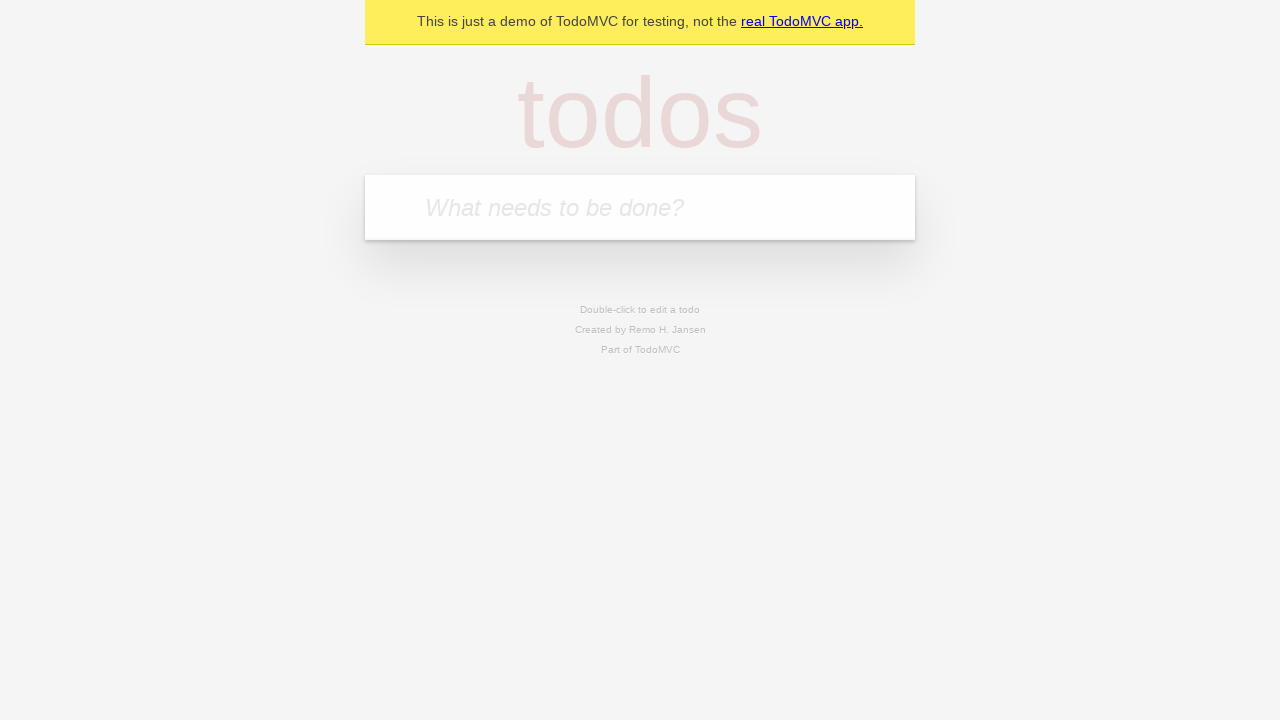

Filled todo input with 'buy some cheese' on internal:attr=[placeholder="What needs to be done?"i]
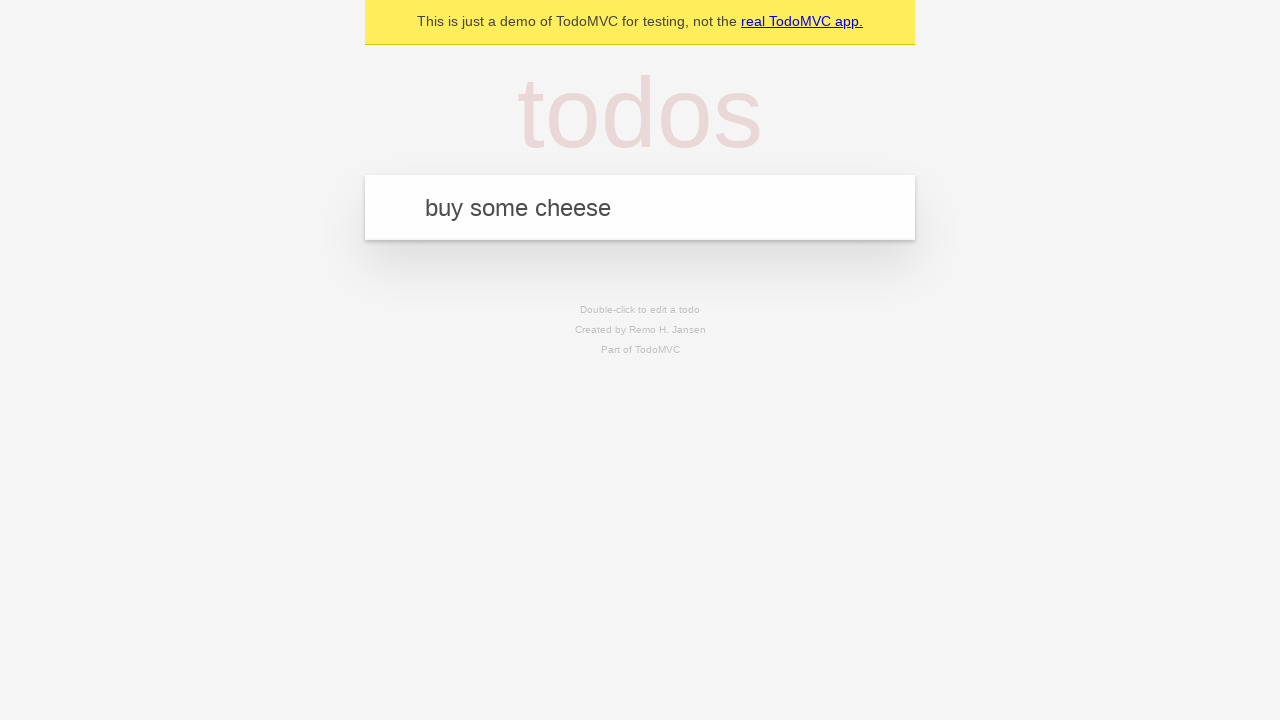

Pressed Enter to create todo 'buy some cheese' on internal:attr=[placeholder="What needs to be done?"i]
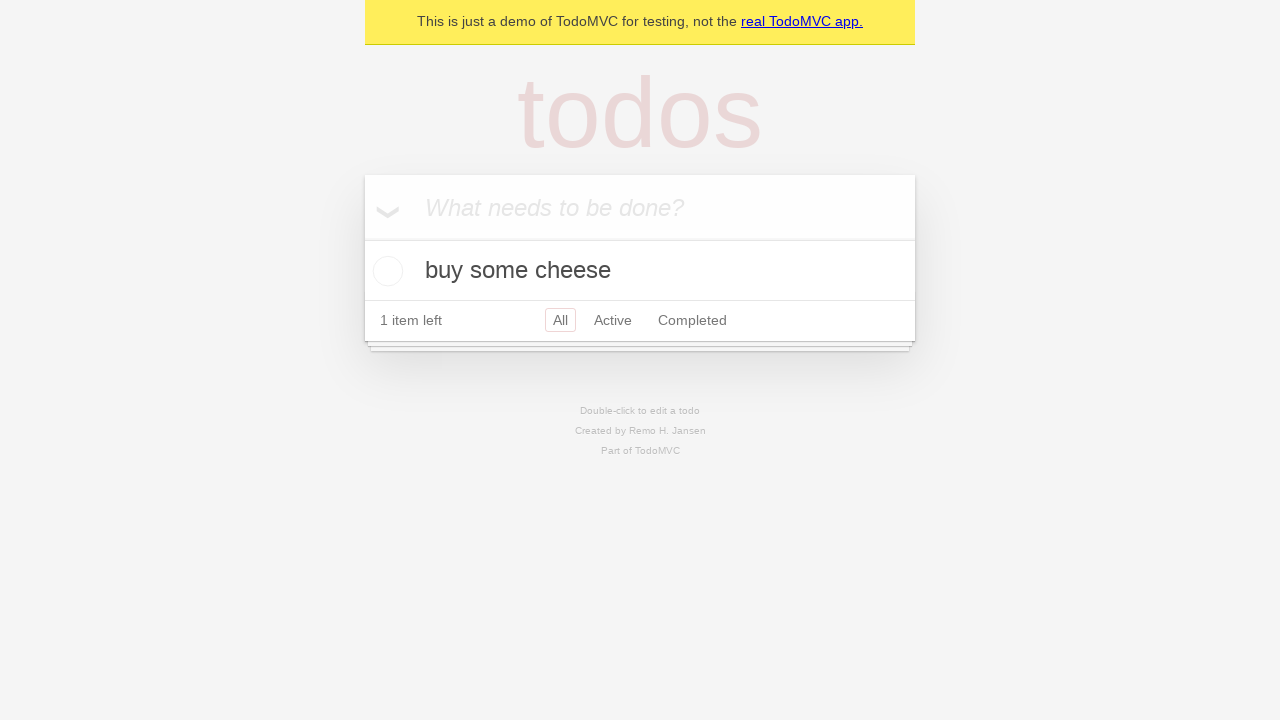

Filled todo input with 'feed the cat' on internal:attr=[placeholder="What needs to be done?"i]
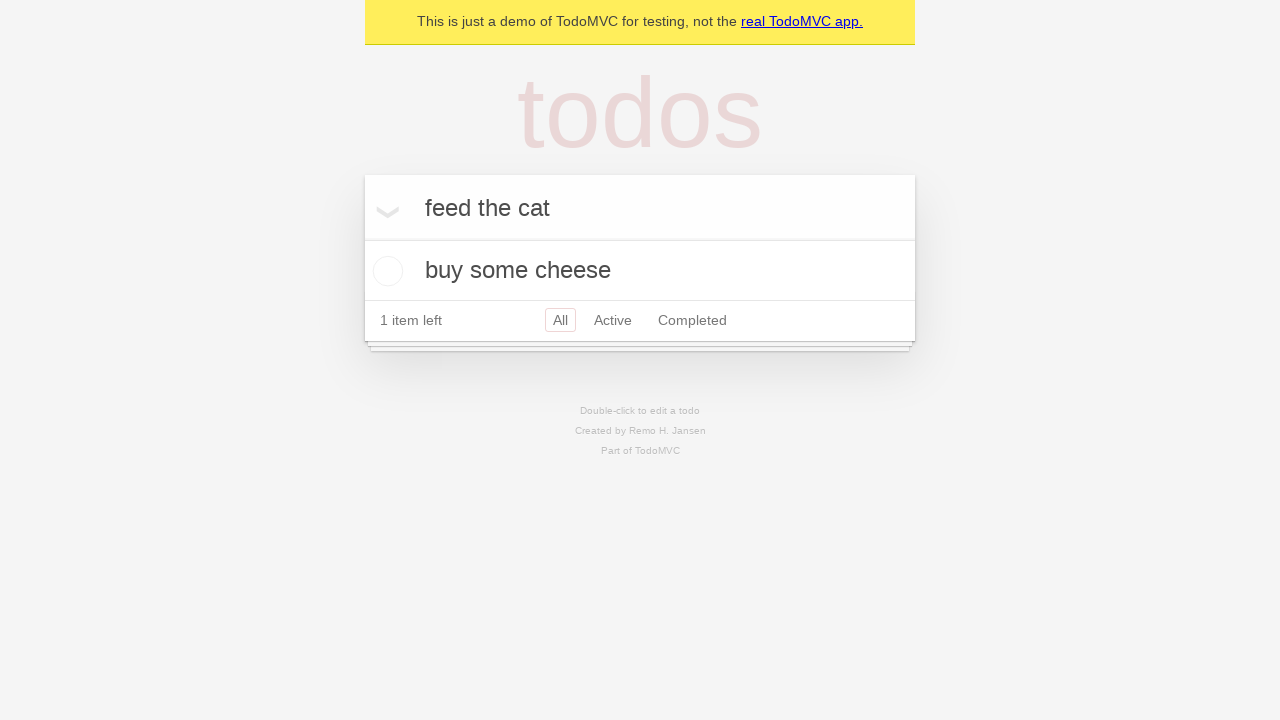

Pressed Enter to create todo 'feed the cat' on internal:attr=[placeholder="What needs to be done?"i]
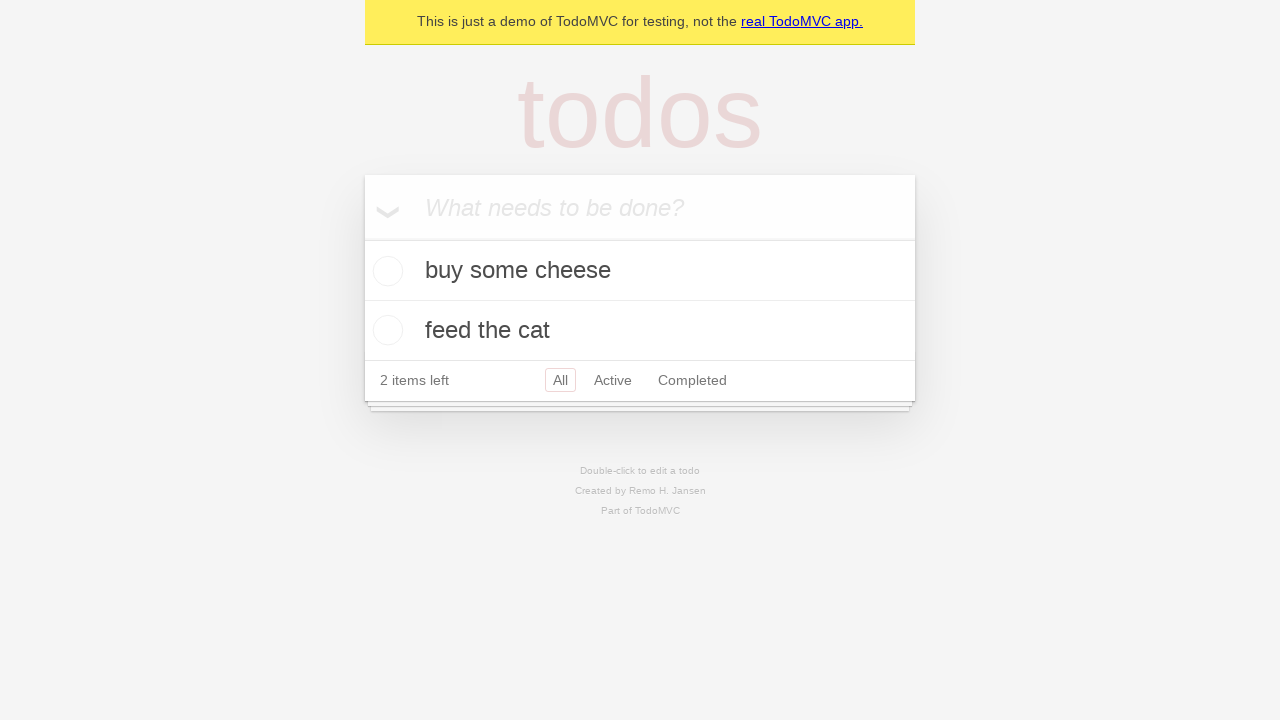

Located checkbox for first todo item
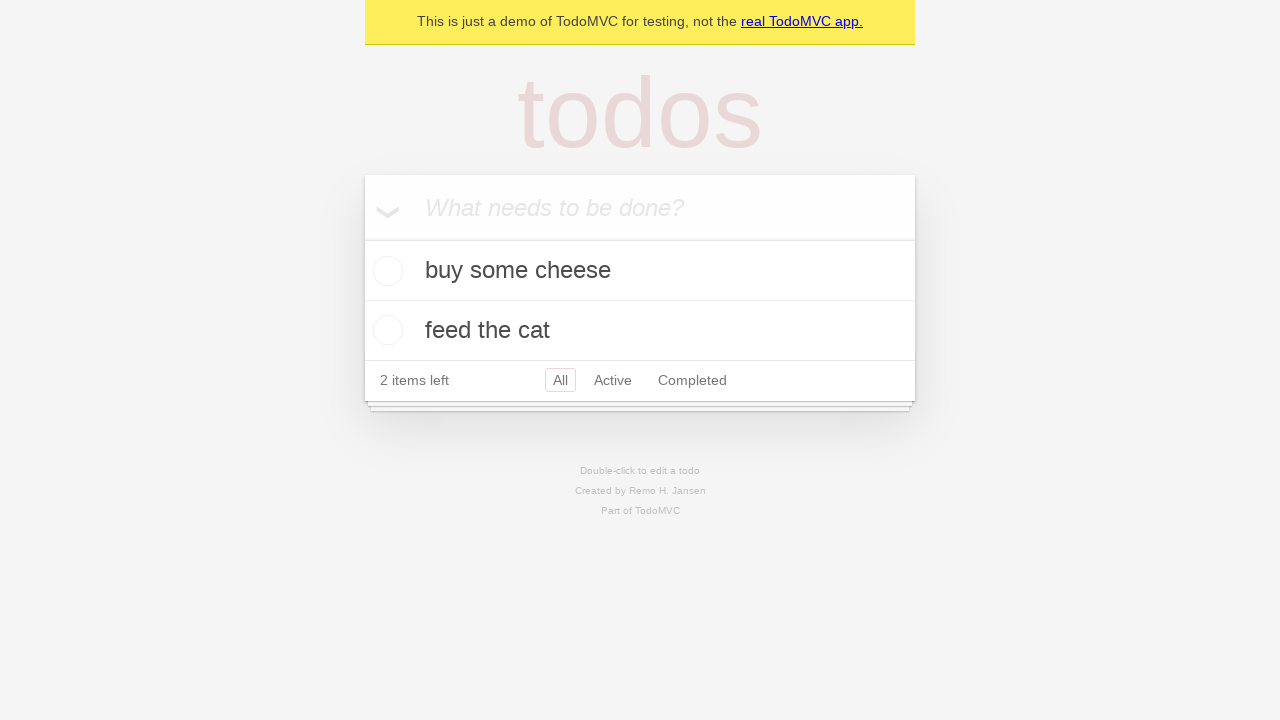

Checked the first todo item at (385, 271) on internal:testid=[data-testid="todo-item"s] >> nth=0 >> internal:role=checkbox
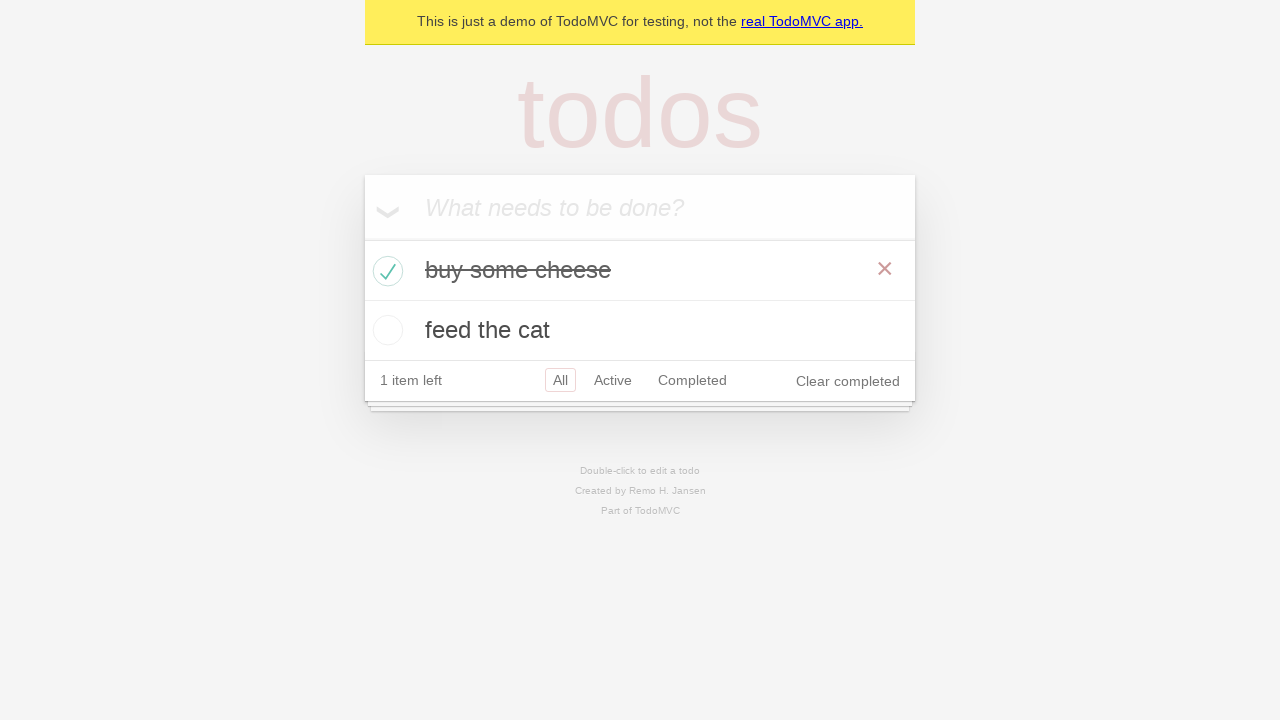

Reloaded the page
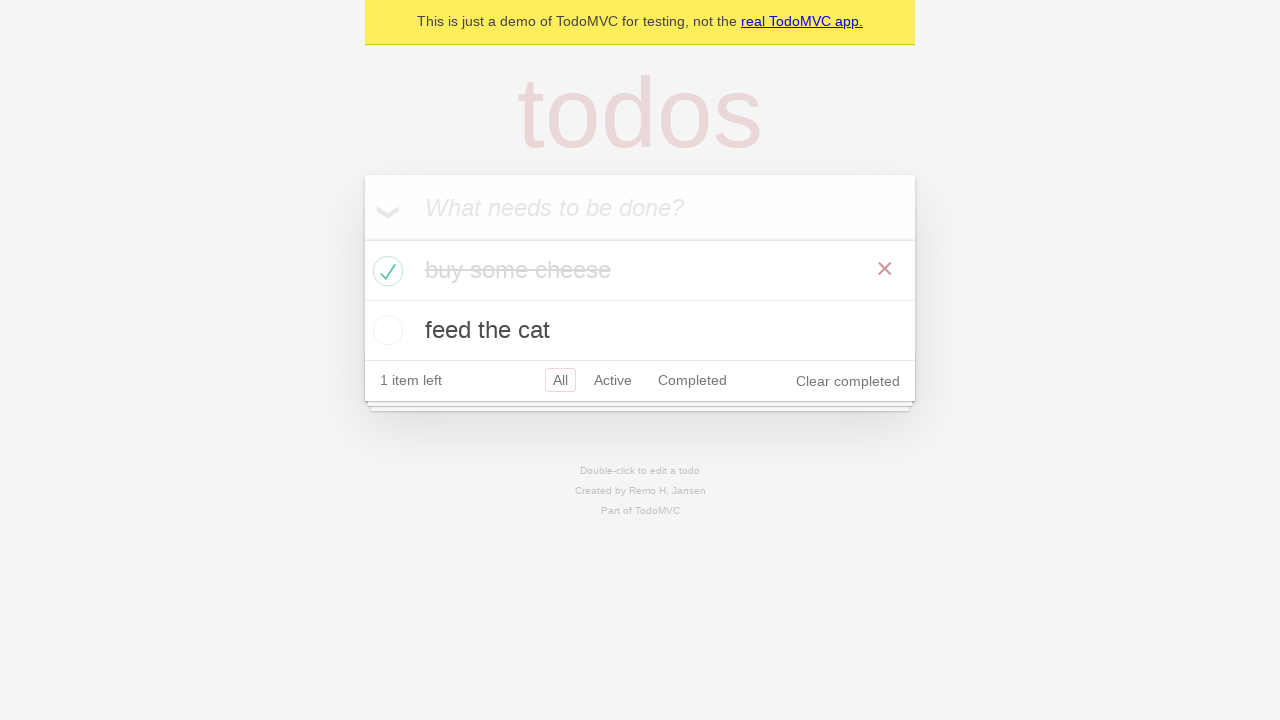

Waited for todo items to load after page reload
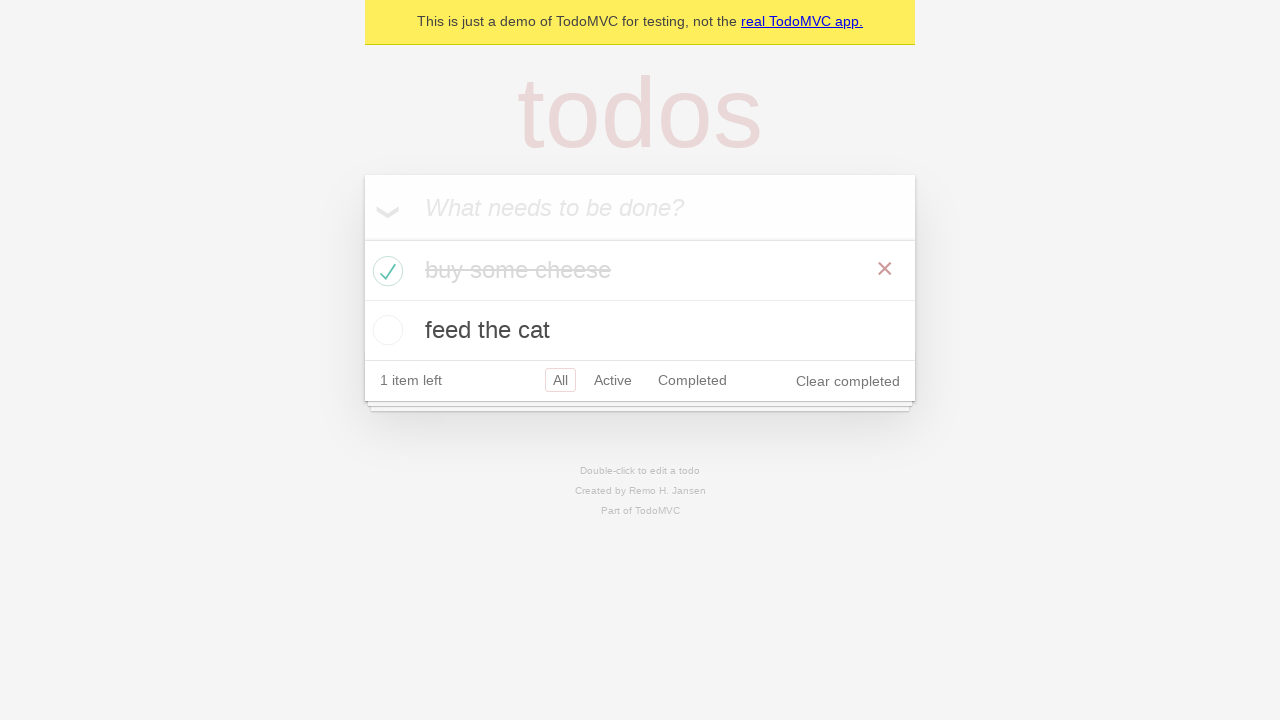

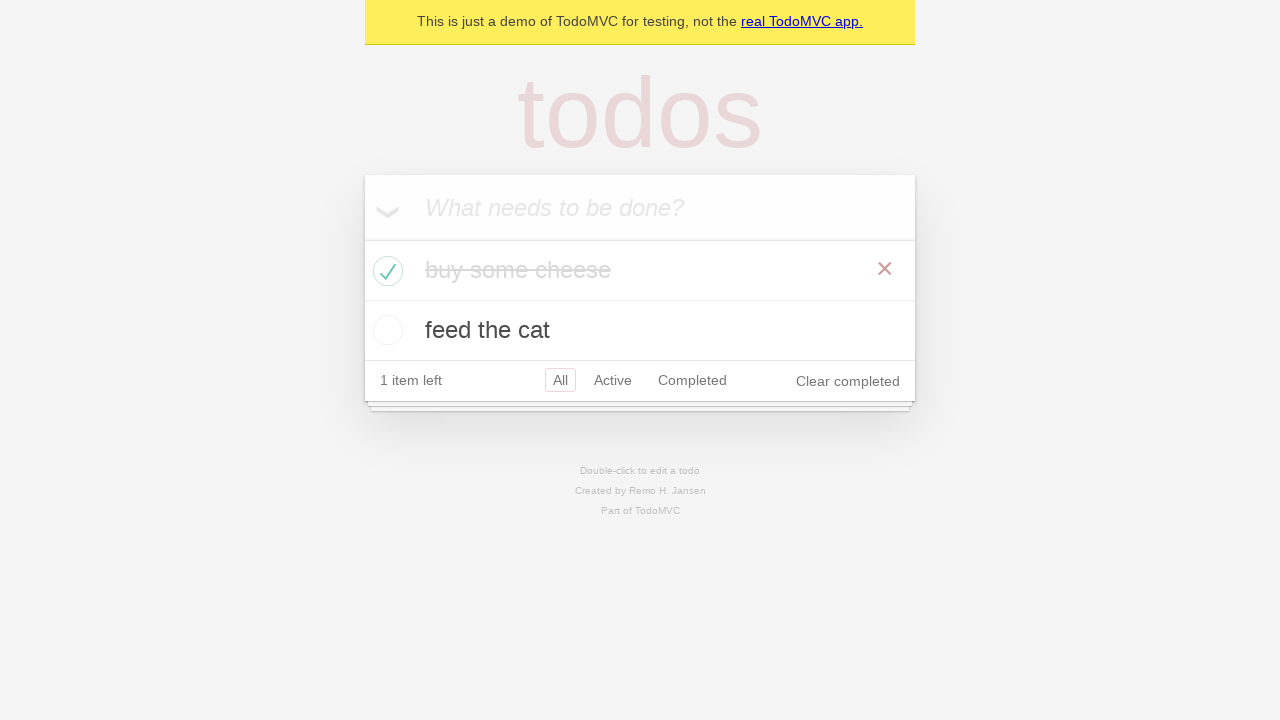